Tests iframe handling by switching between single iframe and nested iframes, entering text in input fields within each iframe context.

Starting URL: http://demo.automationtesting.in/Frames.html

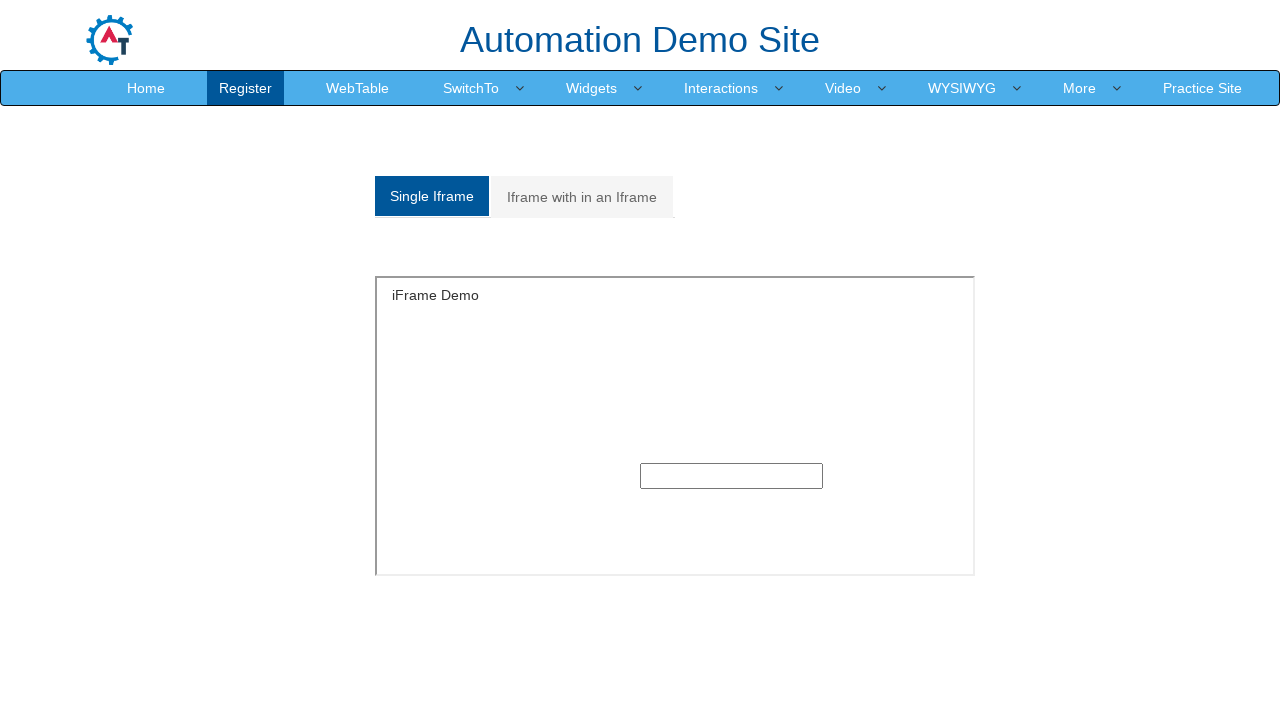

Switched to single iframe by ID and filled input with 'Entring into Single-Iframe' on #singleframe >> internal:control=enter-frame >> input
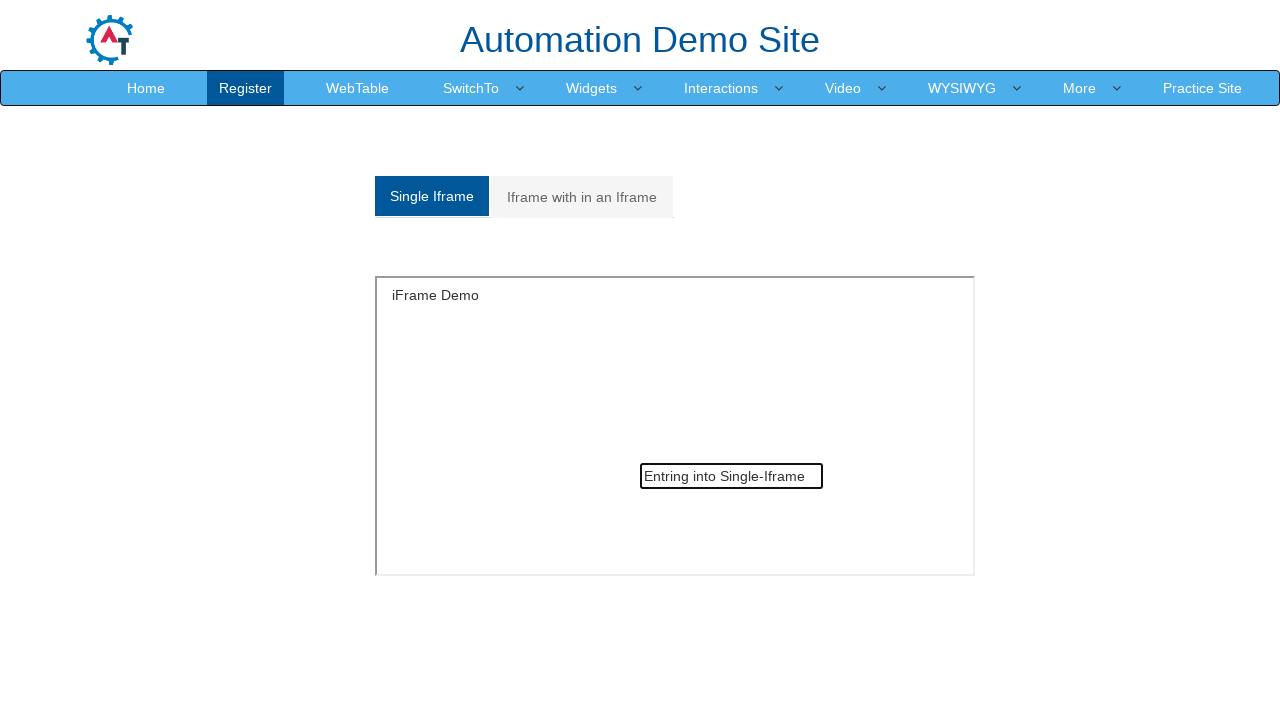

Clicked on 'Iframe with in an Iframe' link to navigate to nested iframe test at (582, 197) on text=Iframe with in an Iframe
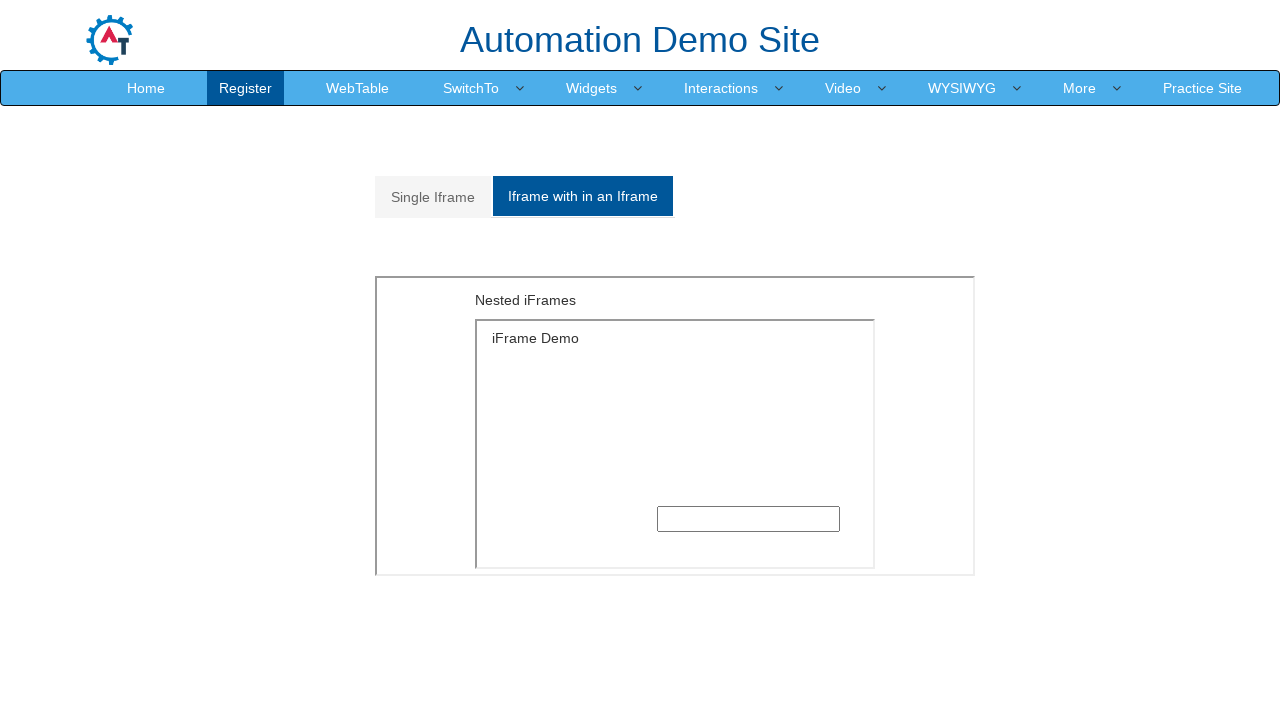

Waited 1000ms for nested iframe content to load
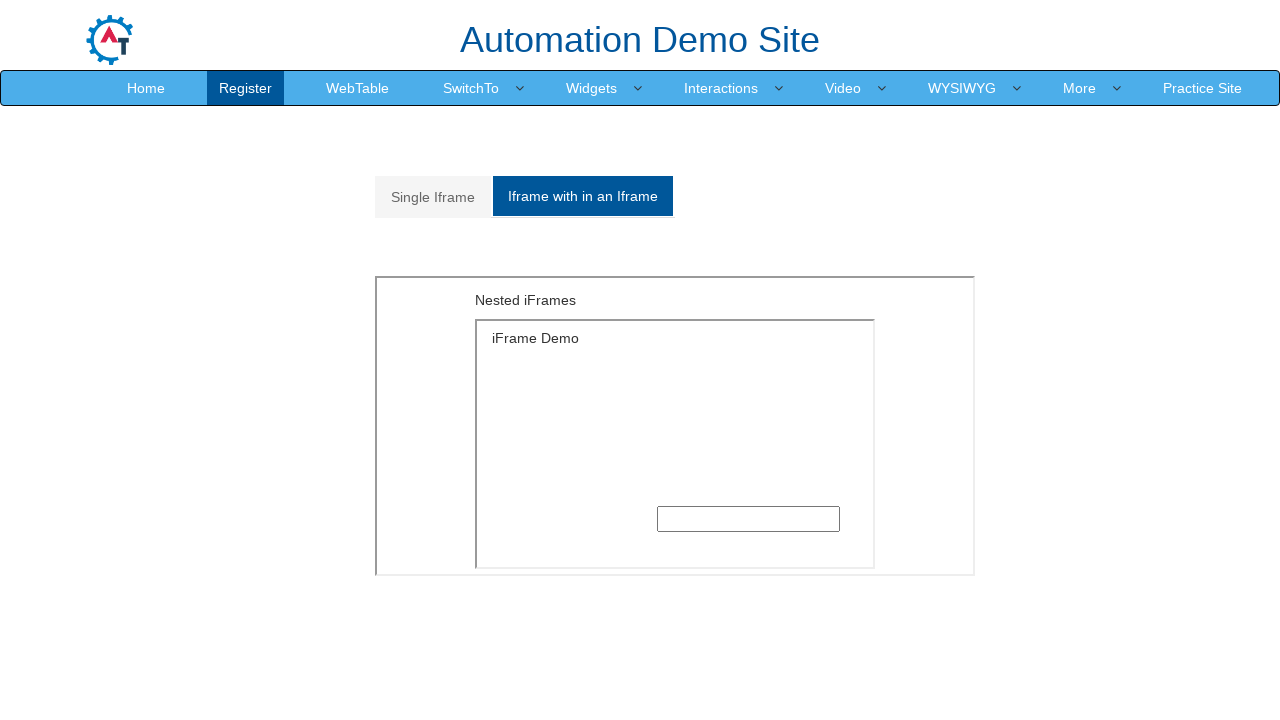

Located outer iframe at index 1
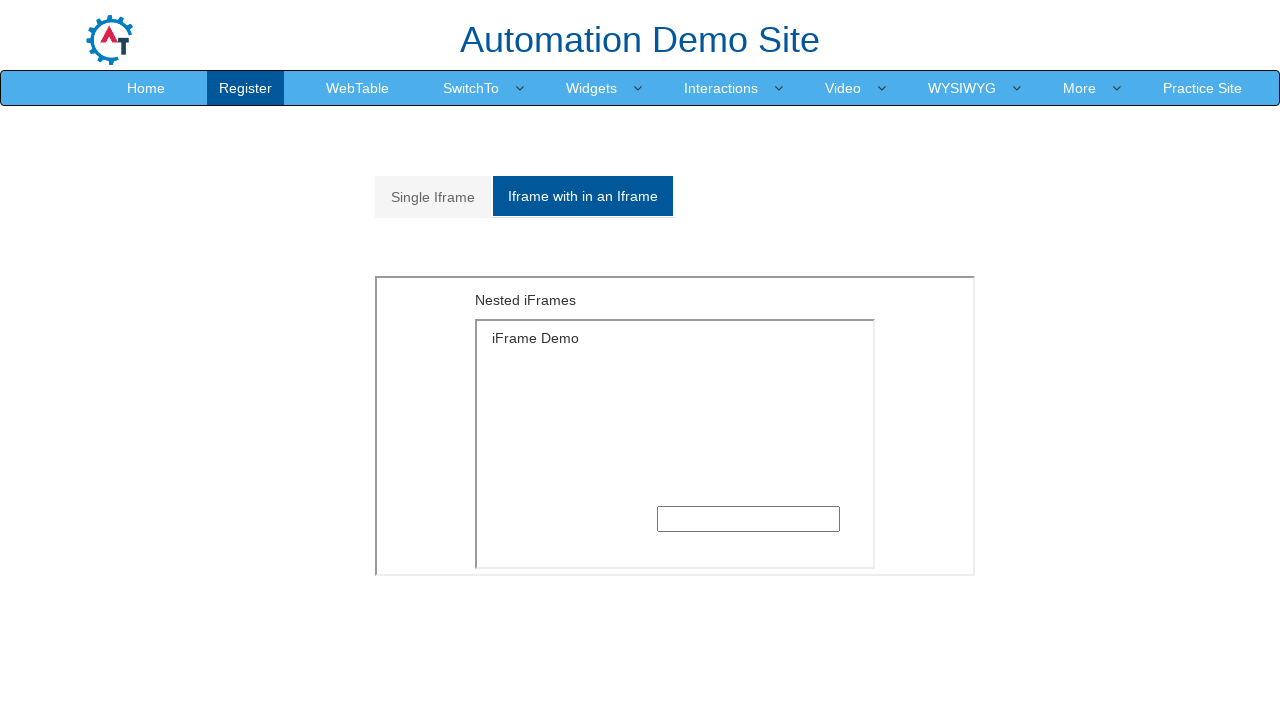

Located inner iframe within outer iframe
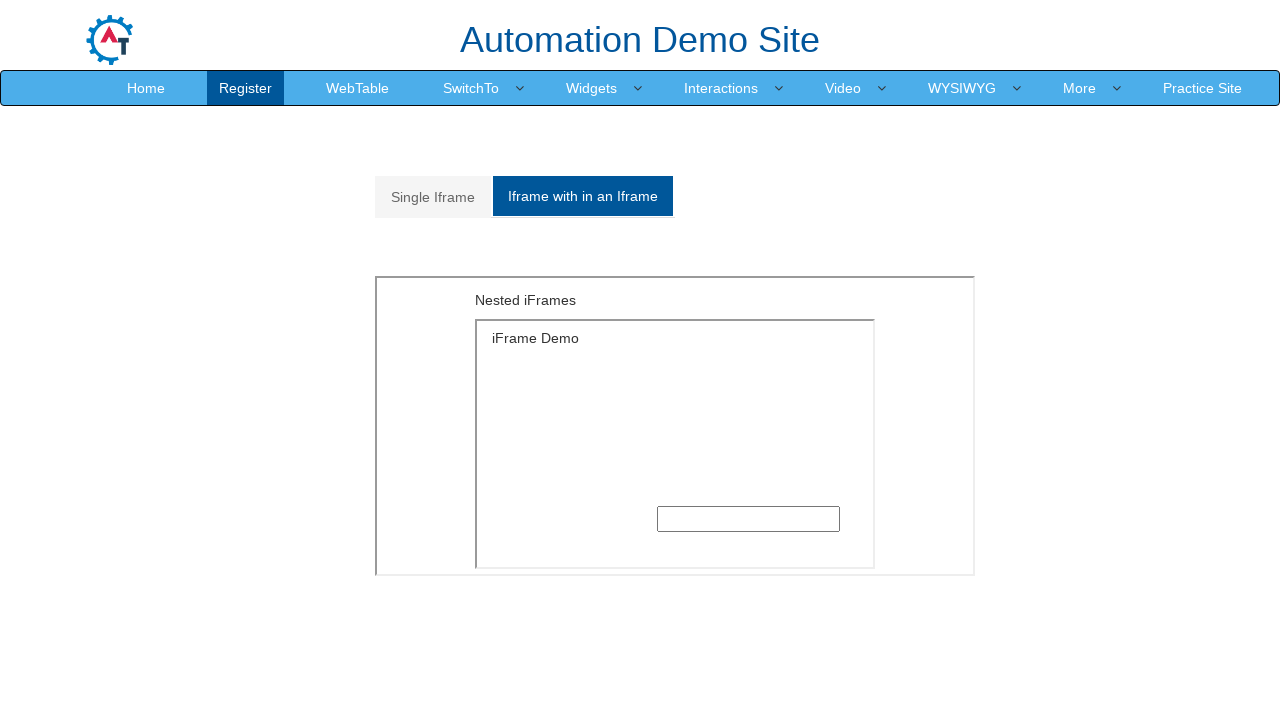

Switched to nested iframe and filled input with 'Entring into Iframe inside Iframe' on iframe >> nth=1 >> internal:control=enter-frame >> iframe >> nth=0 >> internal:c
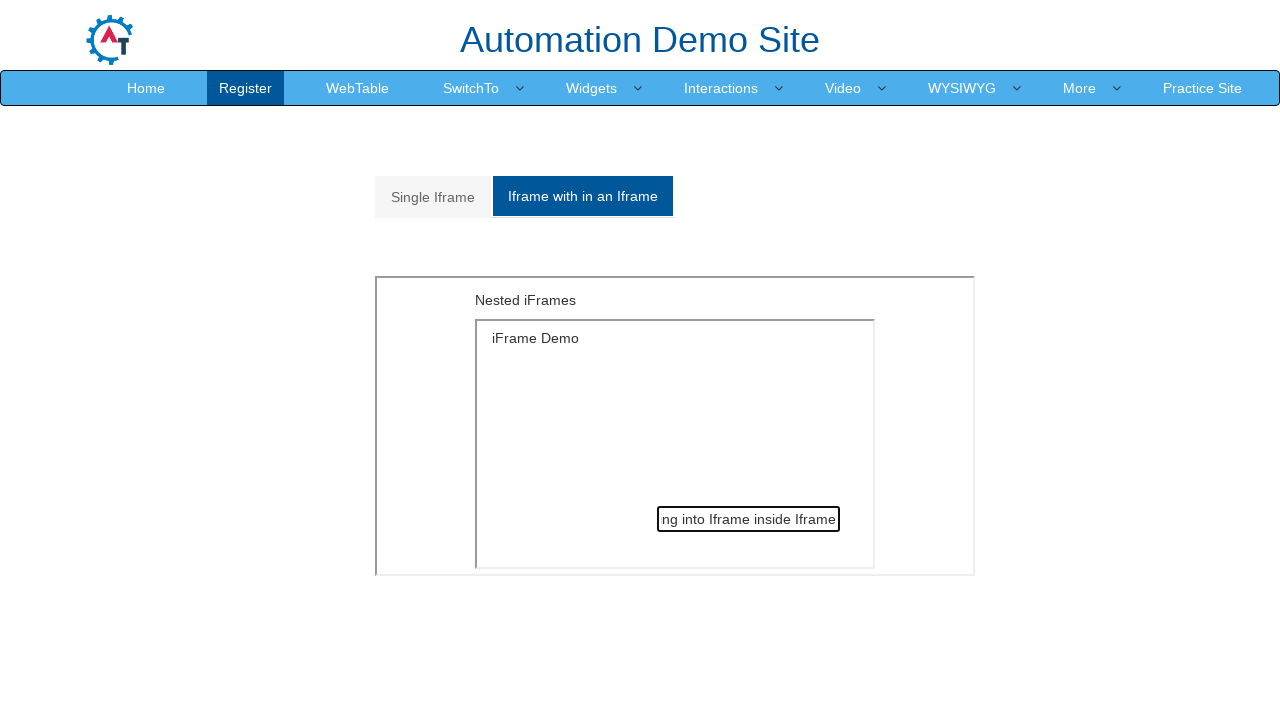

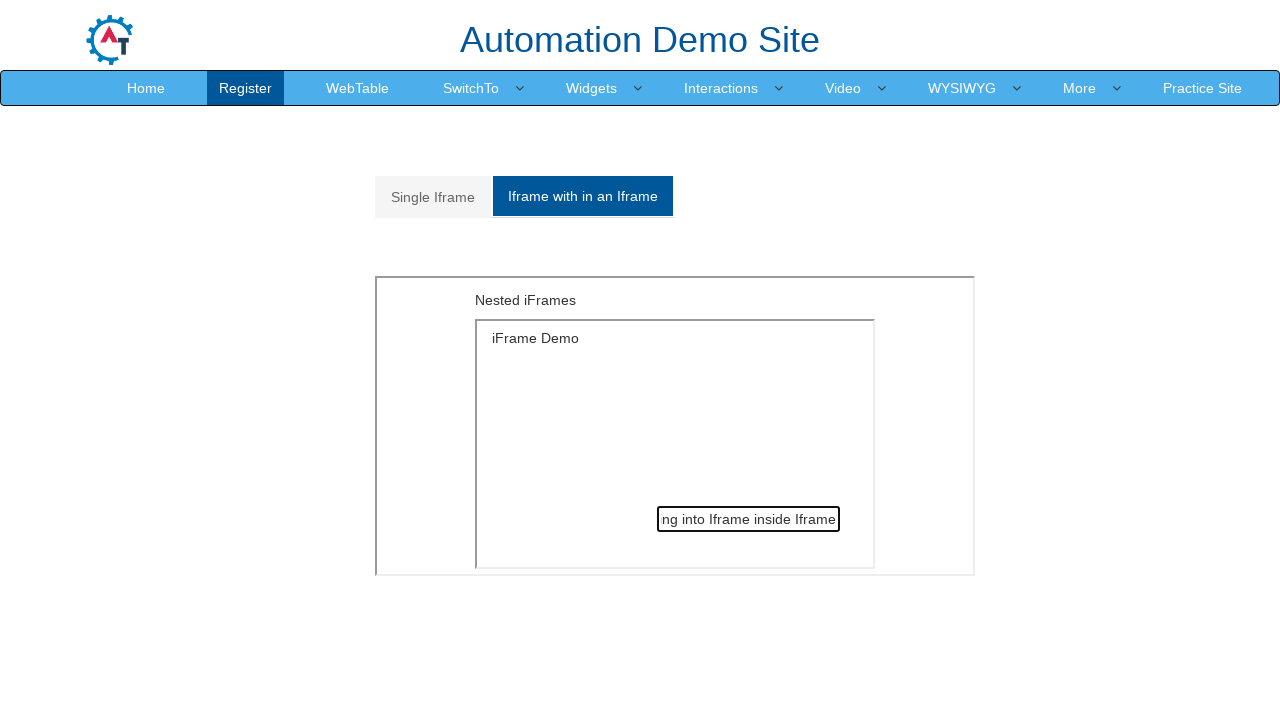